Tests scrolling functionality on a page with a fixed header table, scrolls both the main window and a specific table element, then verifies the total amount displayed matches the sum of individual amounts in the table

Starting URL: https://rahulshettyacademy.com/AutomationPractice/

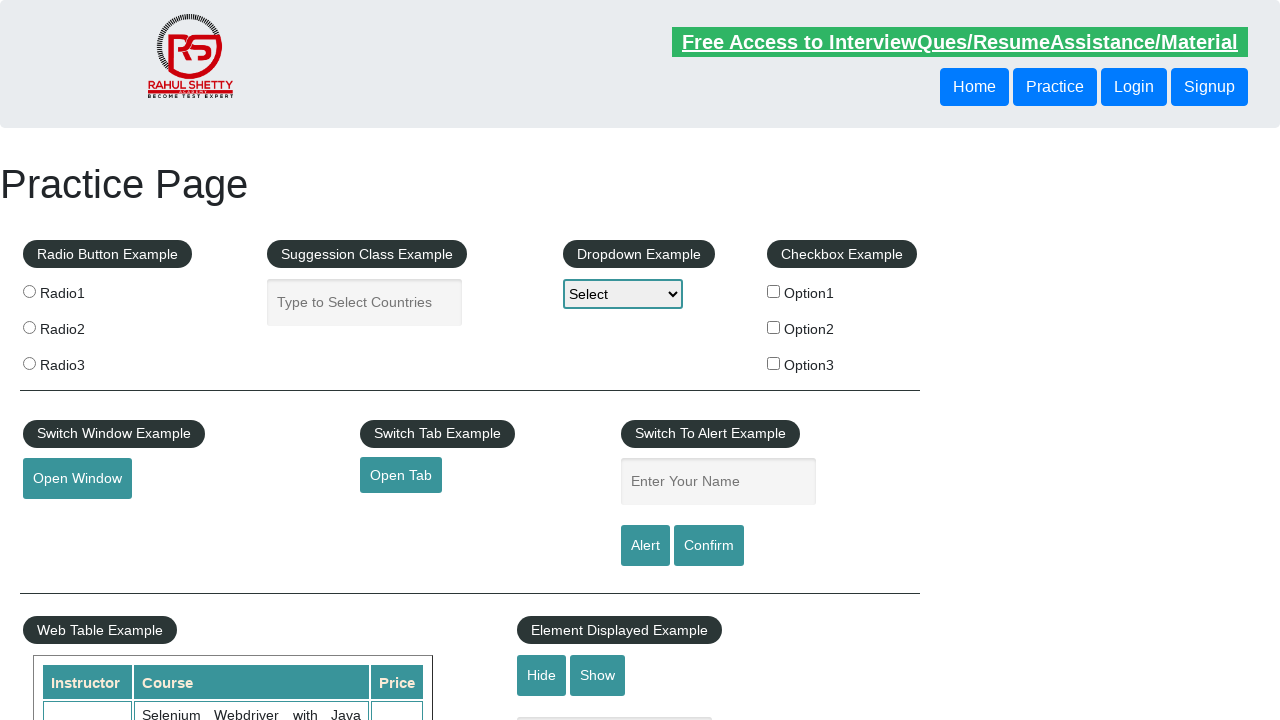

Scrolled main window down by 500 pixels
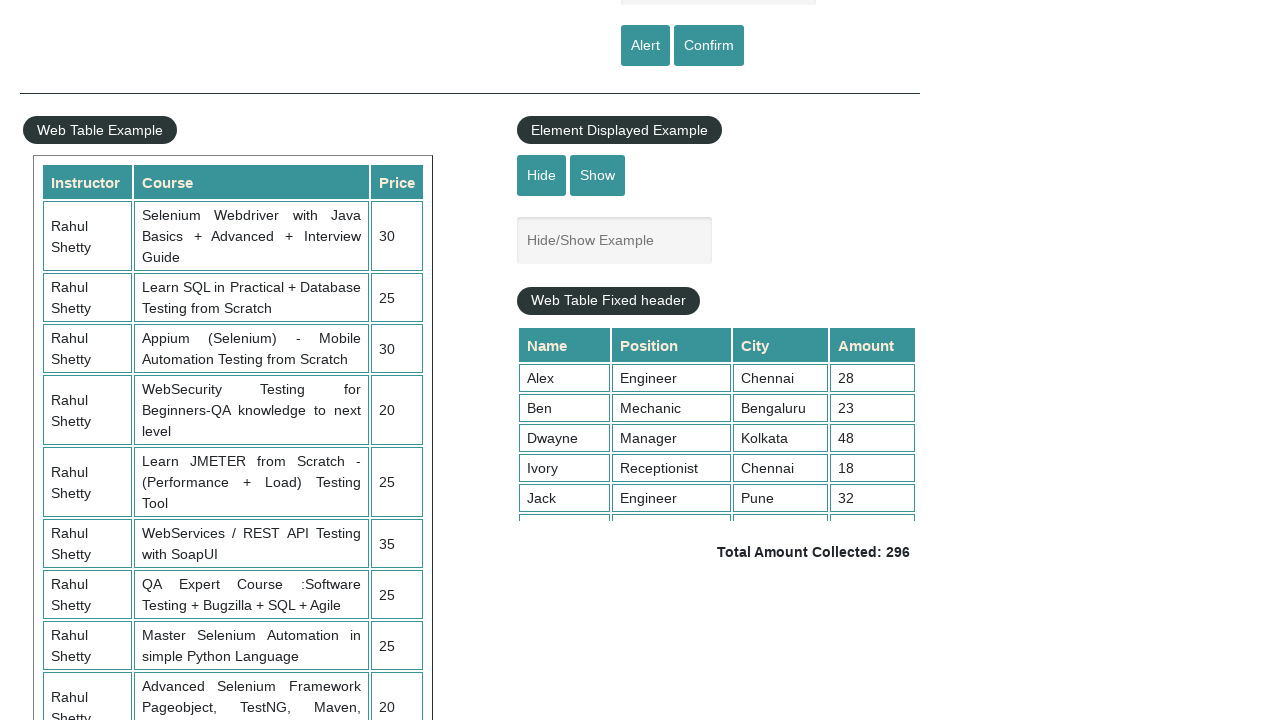

Scrolled fixed header table down by 500 pixels
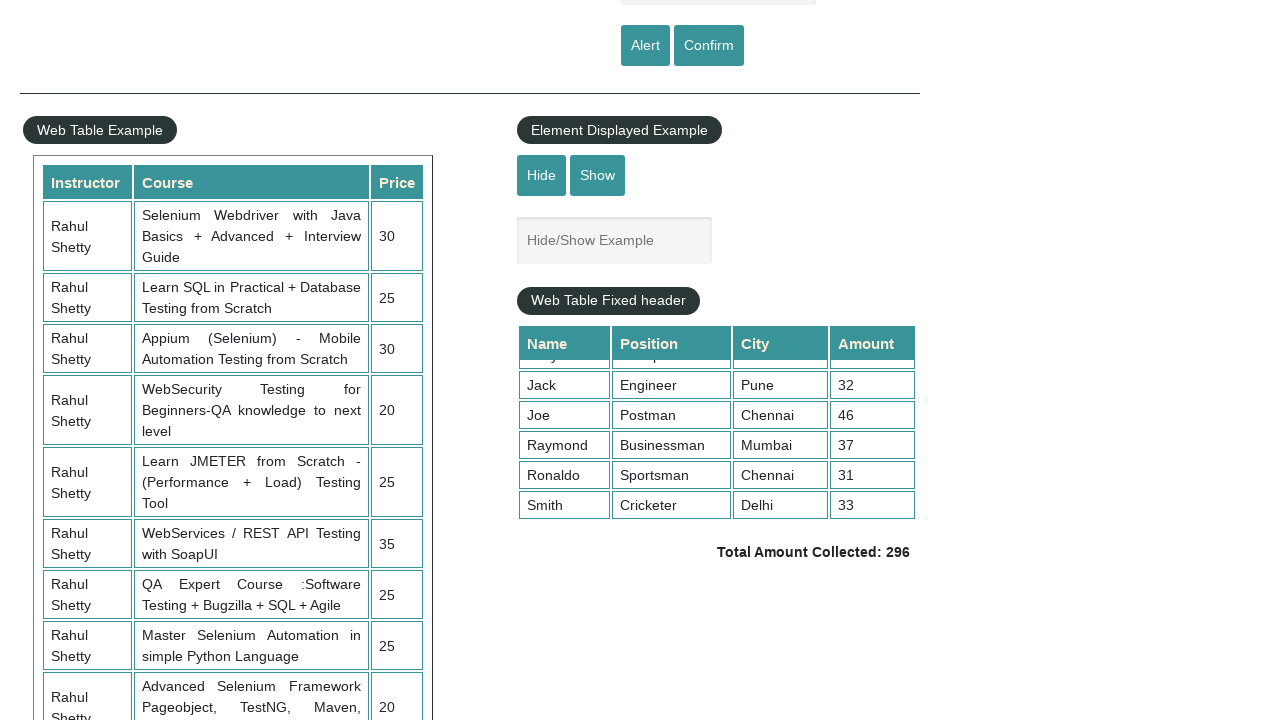

Table elements loaded and visible
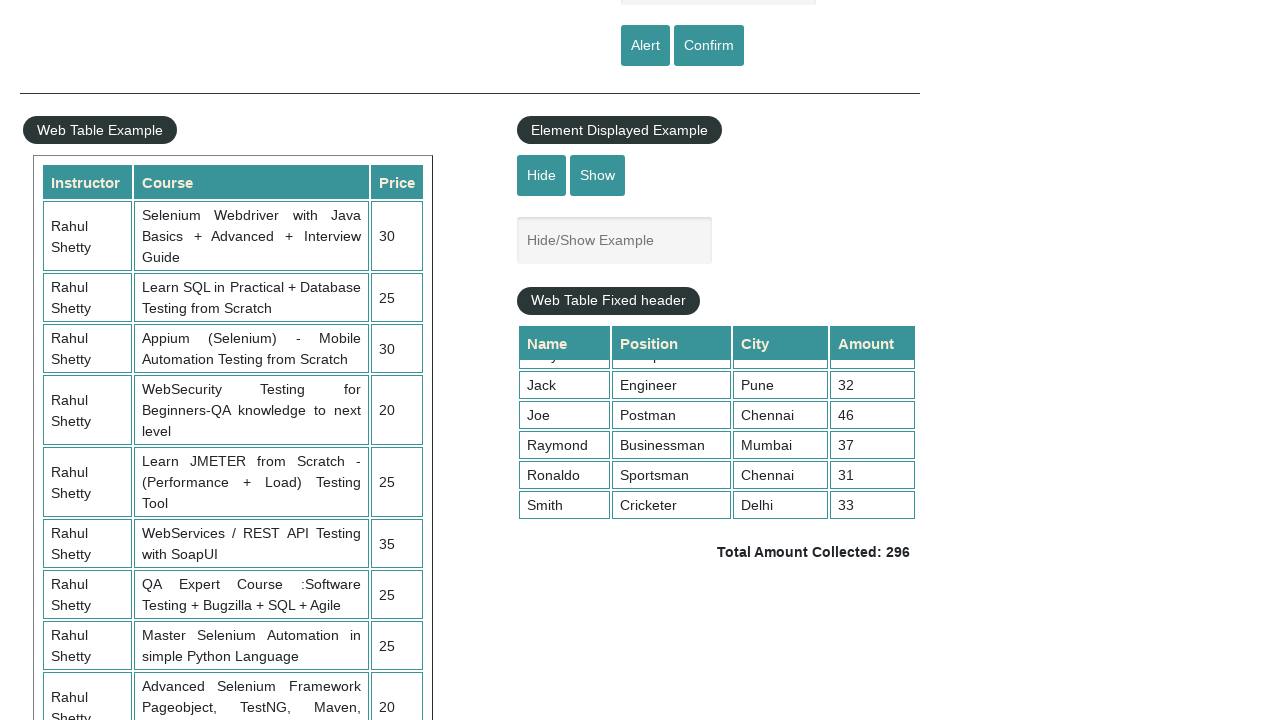

Retrieved all amount elements from table column 4
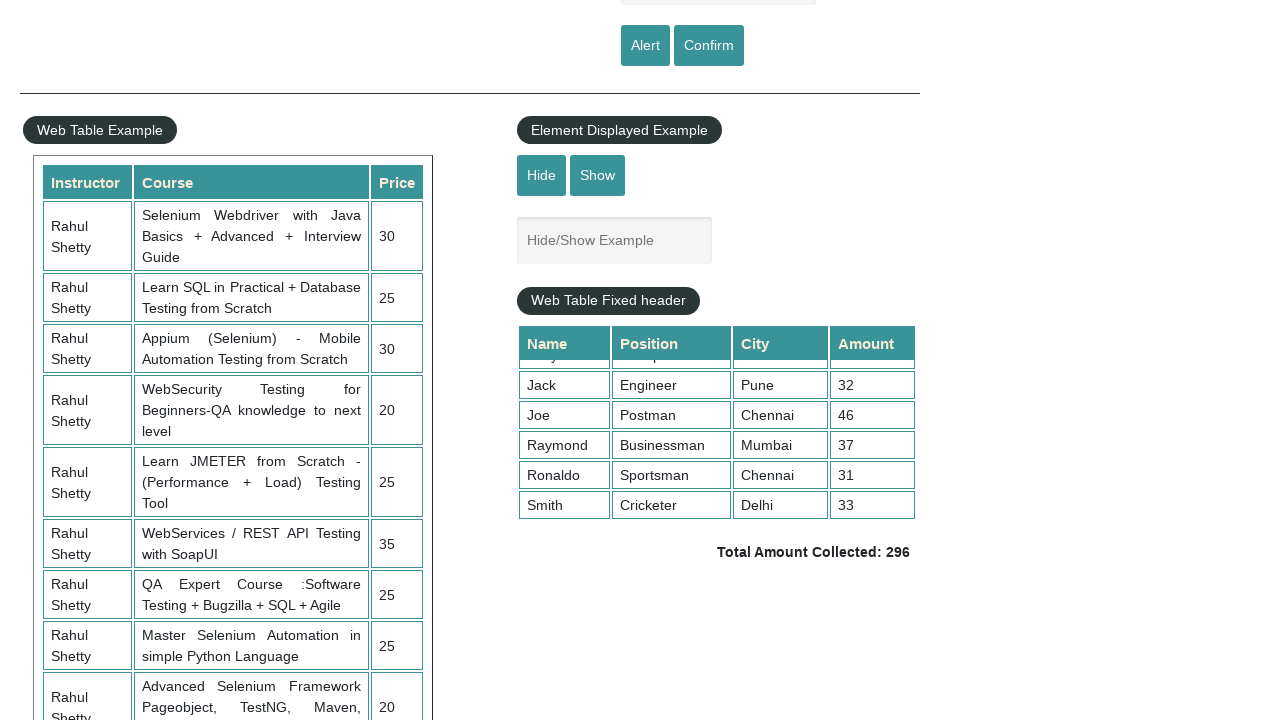

Calculated sum of all table amounts: 296
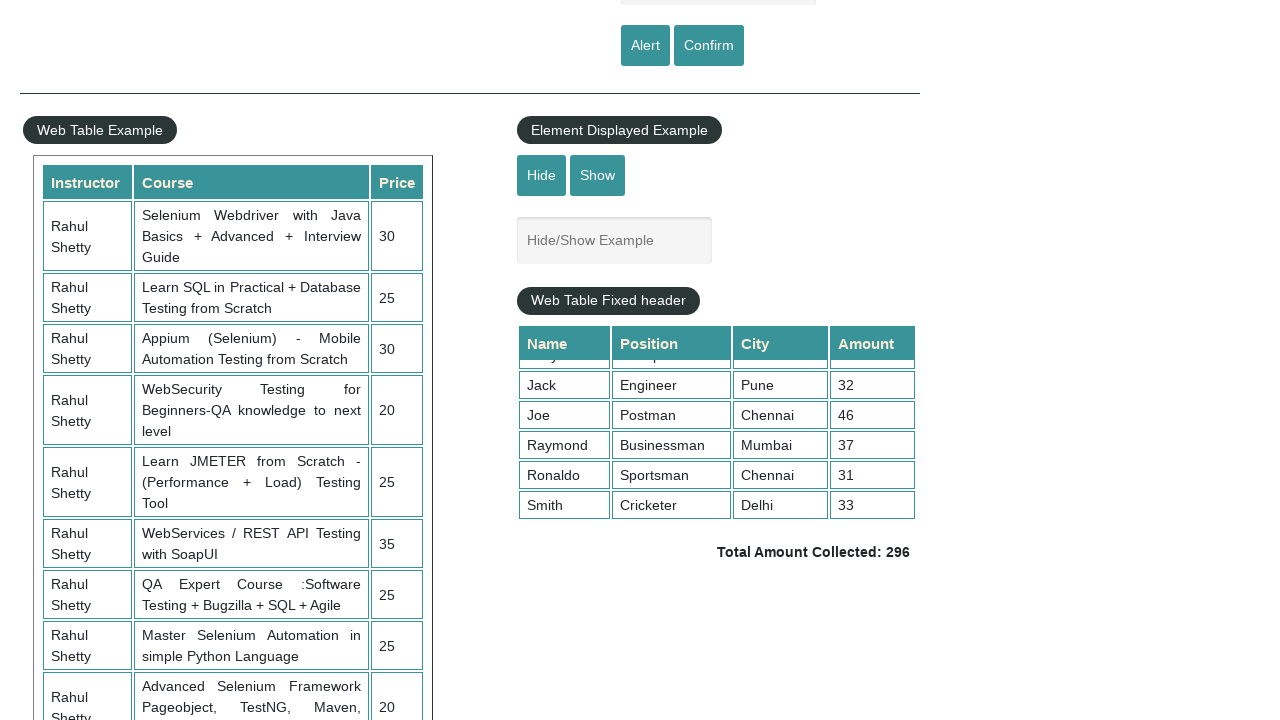

Retrieved displayed total amount: 296
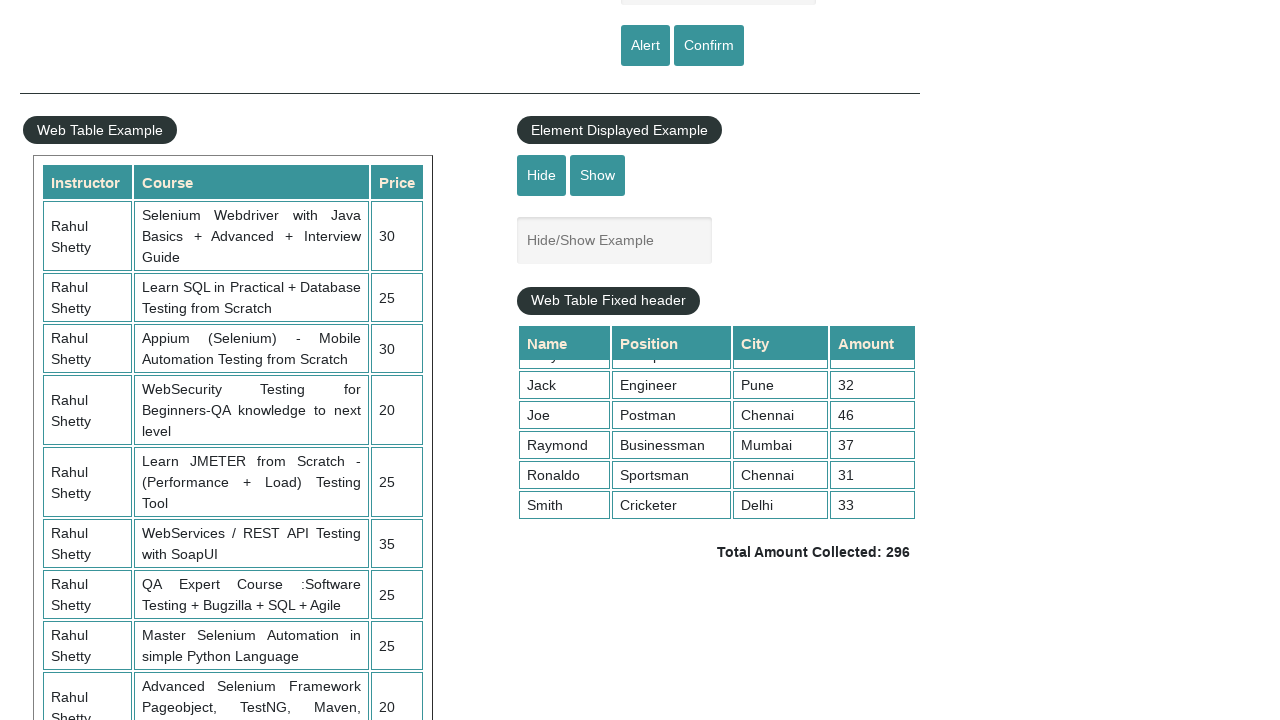

Verified calculated sum (296) matches displayed total (296)
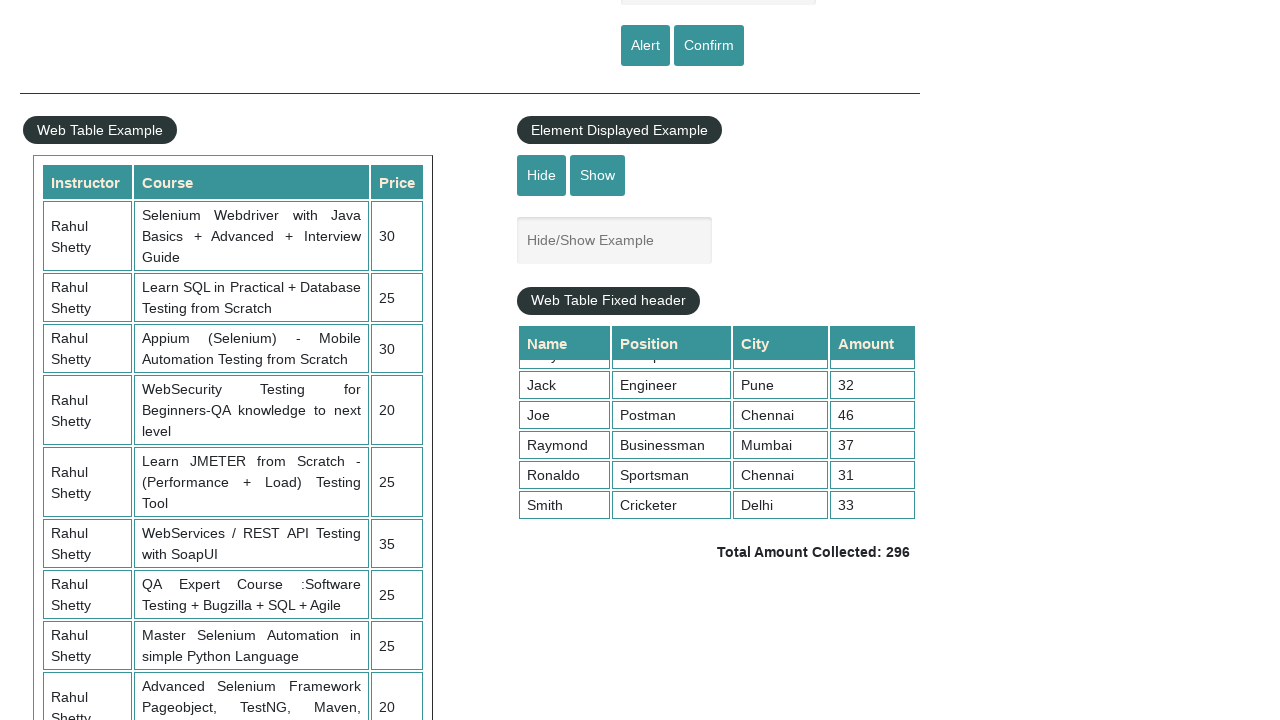

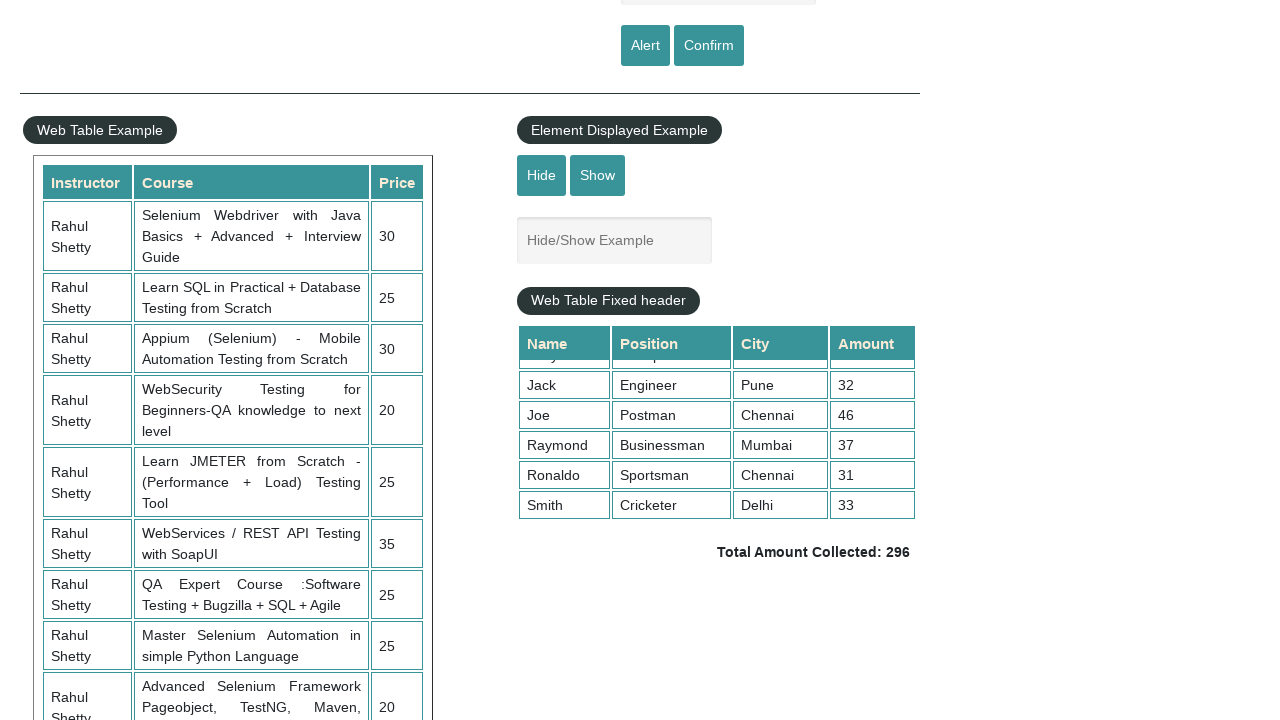